Tests the status codes page by clicking on a sort tab to verify the page navigation and interaction works

Starting URL: https://the-internet.herokuapp.com/status_codes

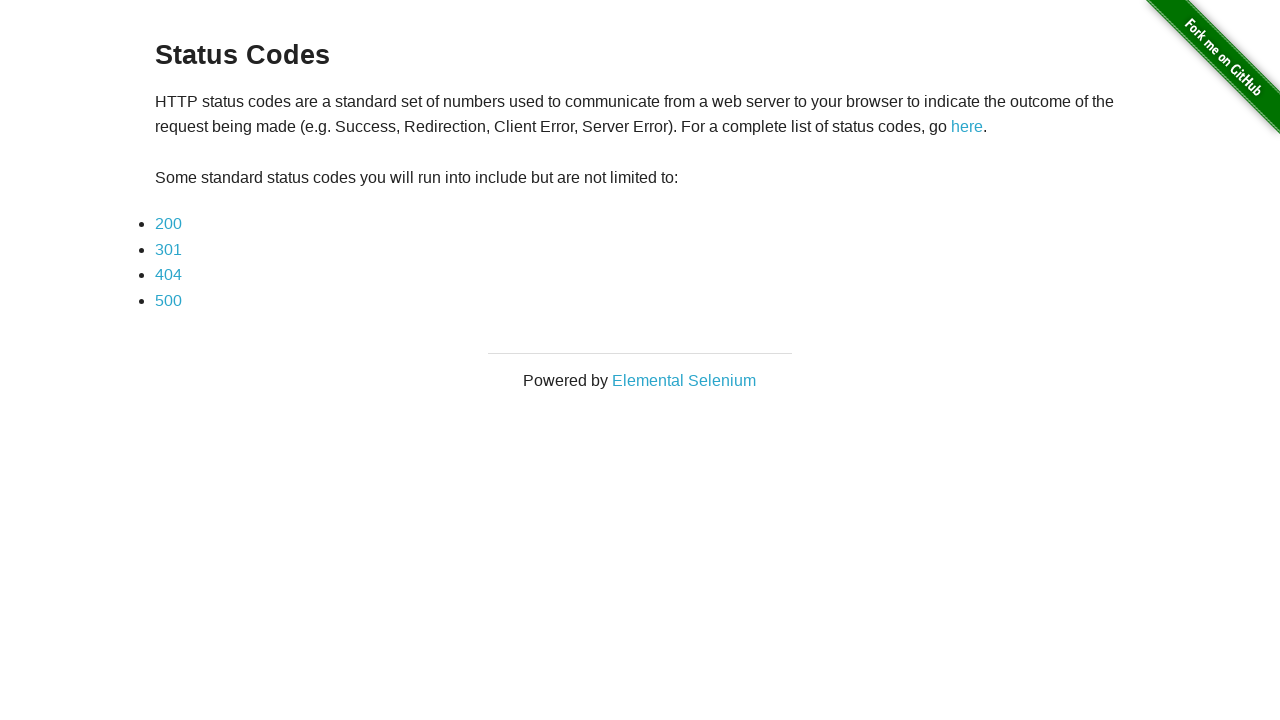

Clicked on sort by values tab to view descending code values at (168, 249) on xpath=//*[@id='content']/div/ul/li[2]/a
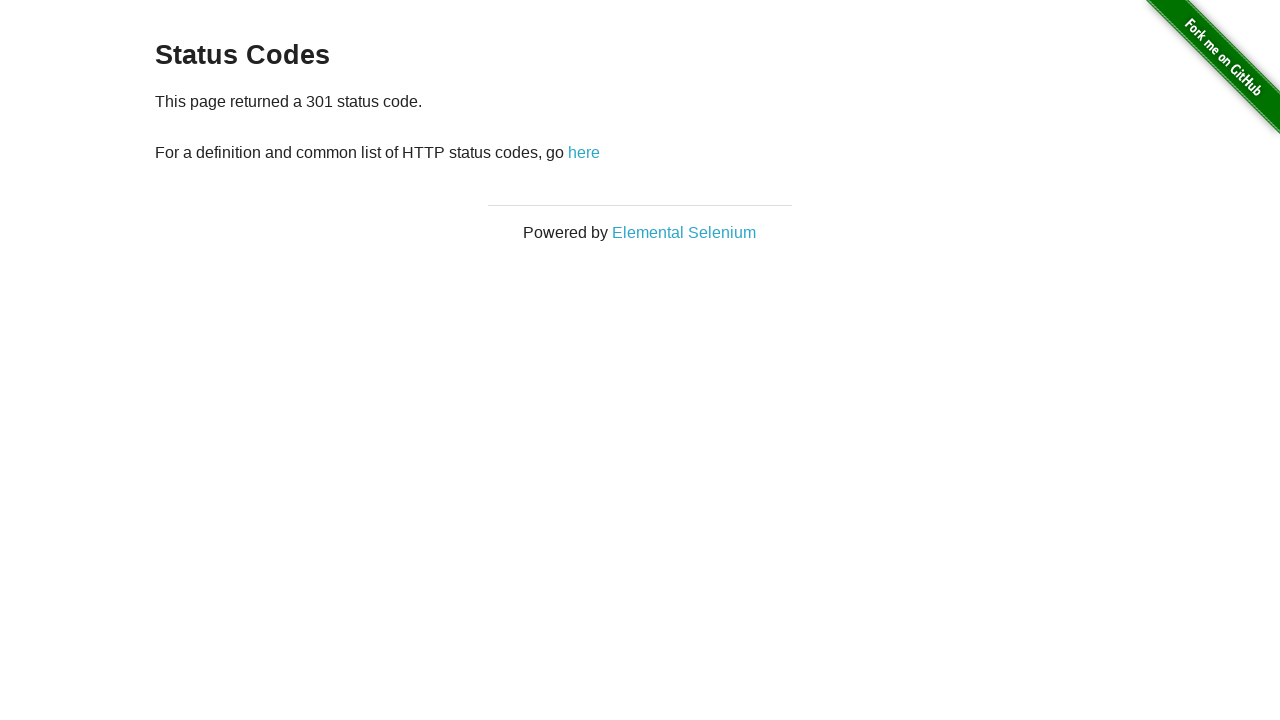

Page loaded after clicking sort tab - descending code values now listed
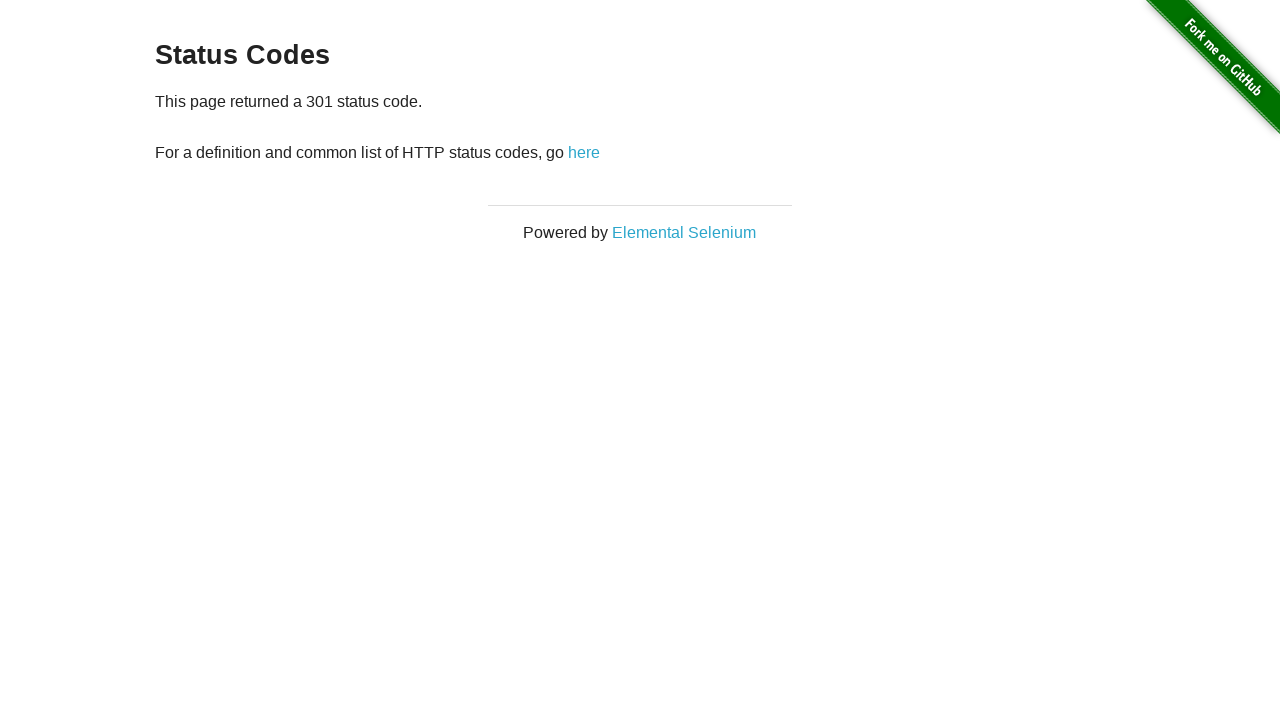

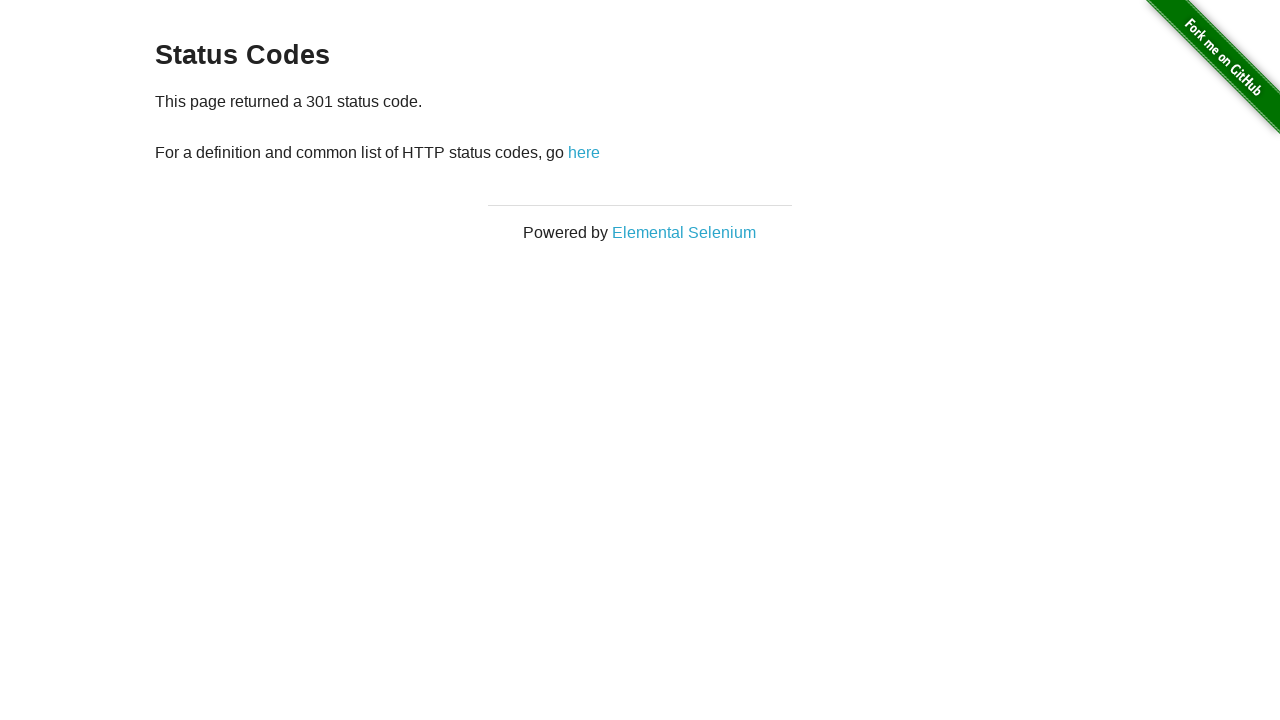